Navigates to the Add/Remove Elements page and clicks the Add Element button 5 times, verifying that 5 Delete buttons are created.

Starting URL: https://the-internet.herokuapp.com/

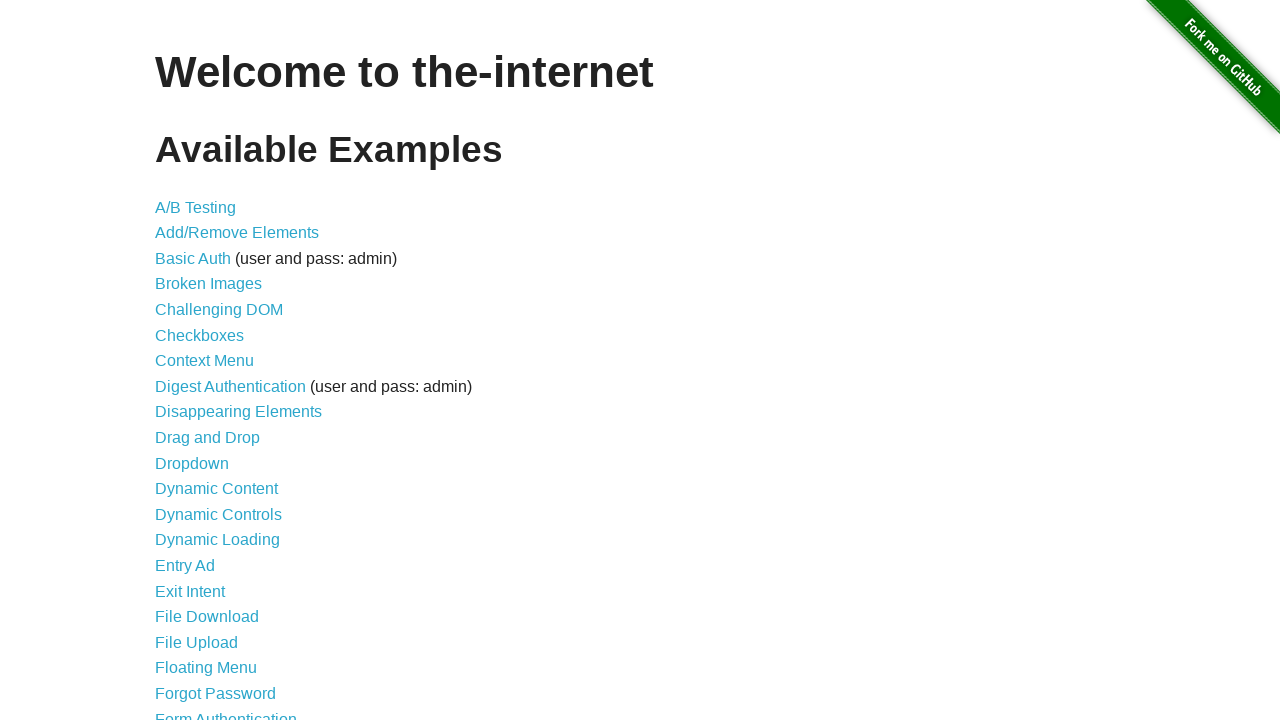

Clicked on Add/Remove Elements link from homepage at (237, 233) on a[href='/add_remove_elements/']
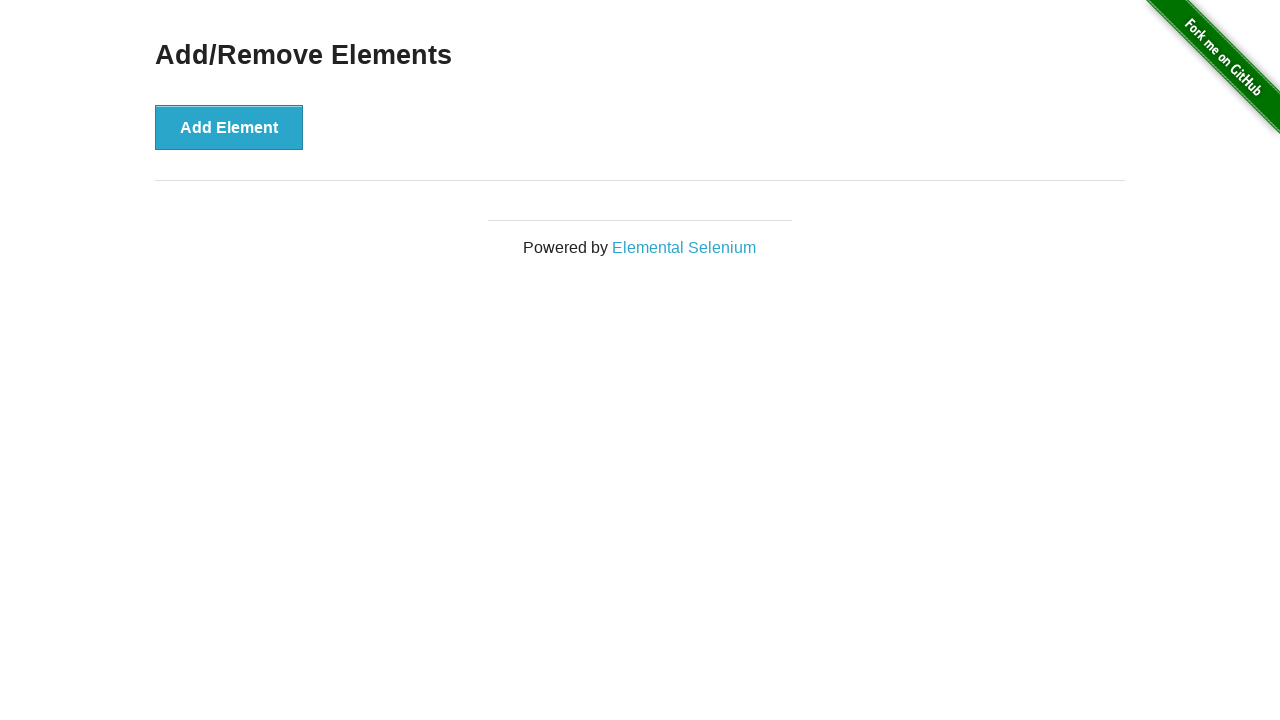

Clicked Add Element button (click 1 of 5) at (229, 127) on button:has-text('Add Element')
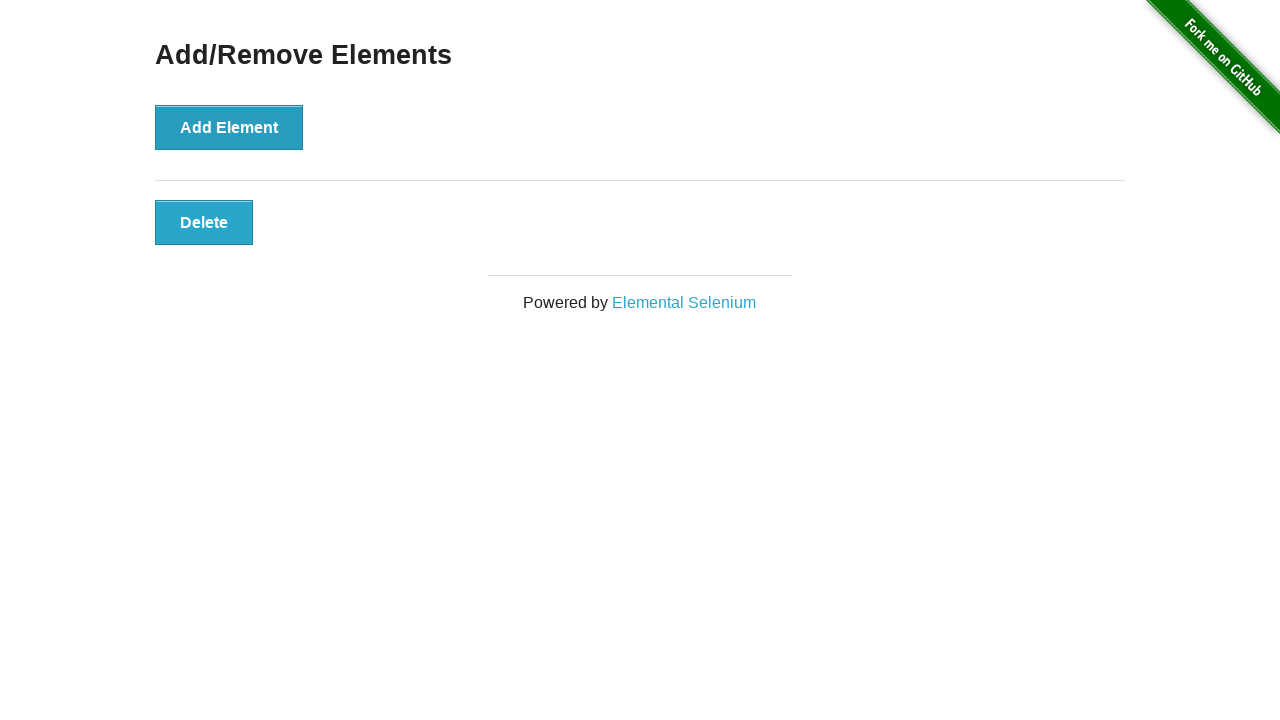

Clicked Add Element button (click 2 of 5) at (229, 127) on button:has-text('Add Element')
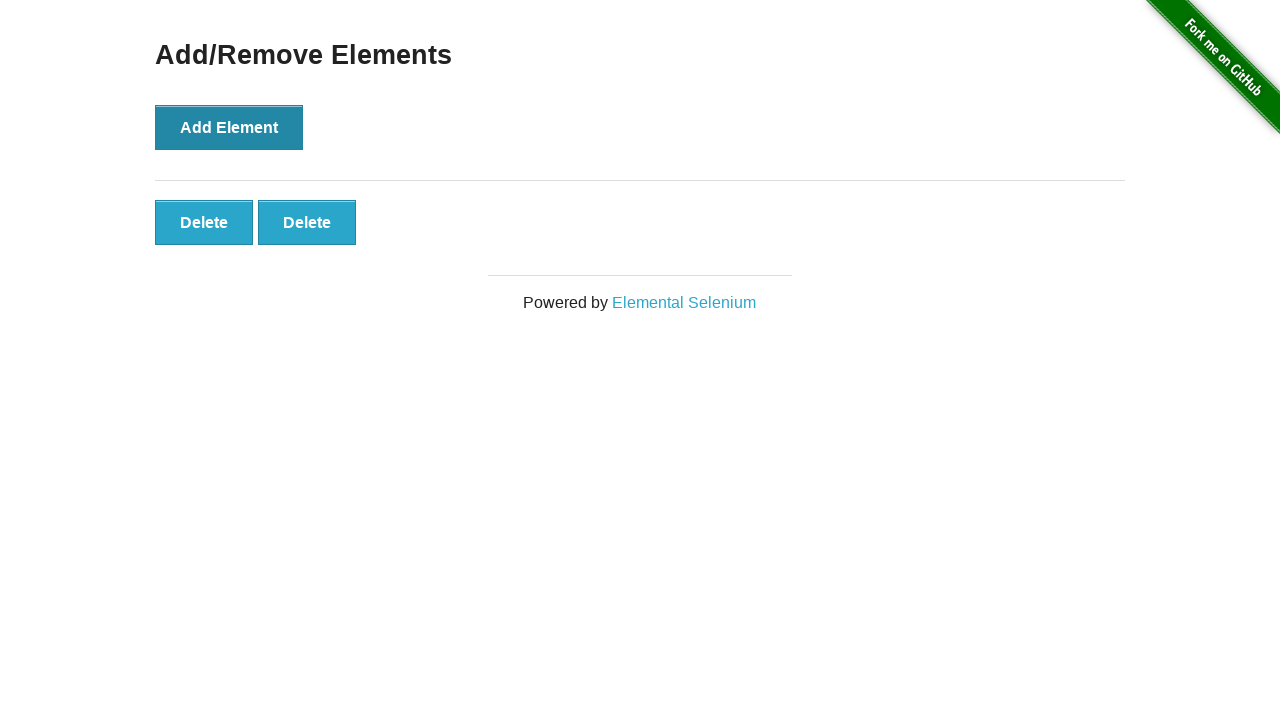

Clicked Add Element button (click 3 of 5) at (229, 127) on button:has-text('Add Element')
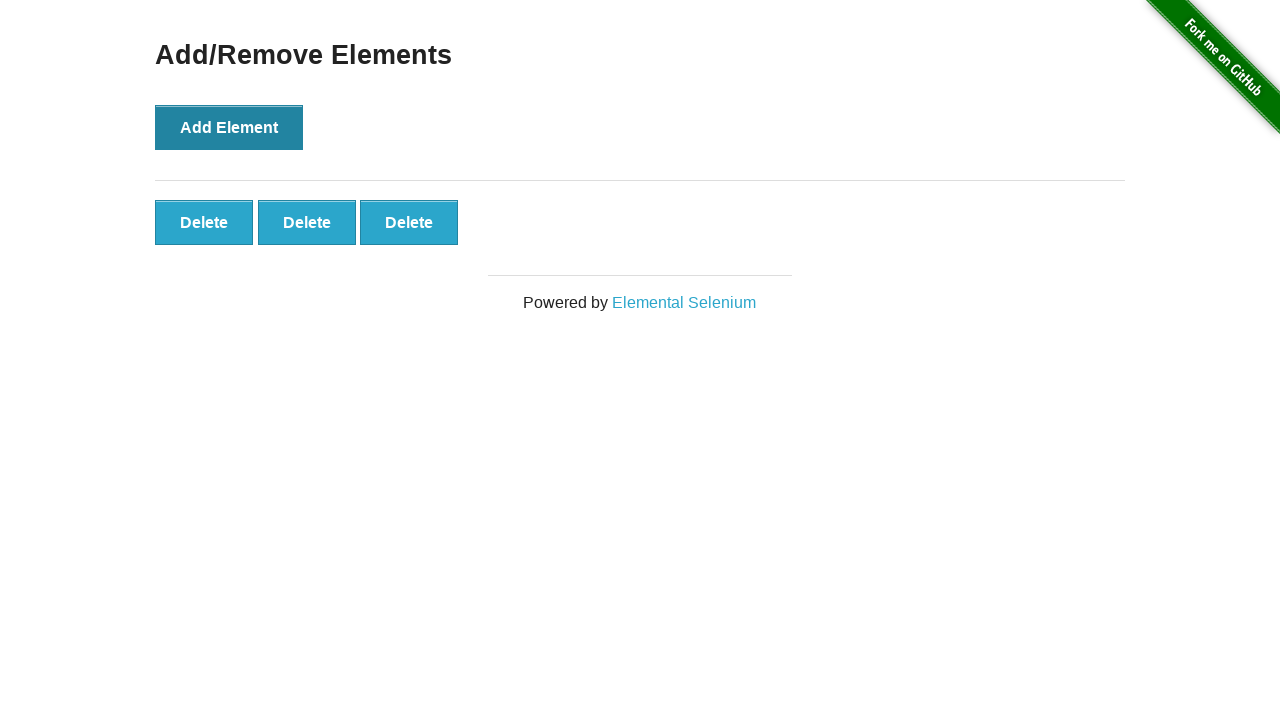

Clicked Add Element button (click 4 of 5) at (229, 127) on button:has-text('Add Element')
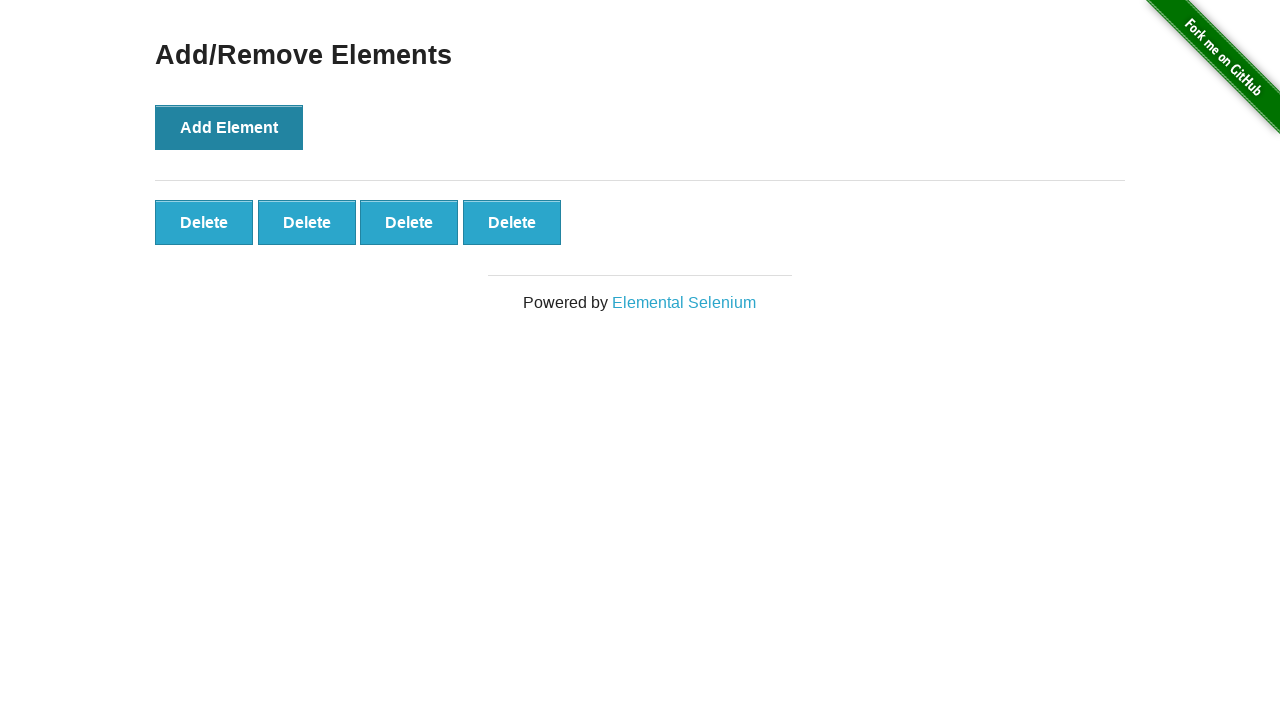

Clicked Add Element button (click 5 of 5) at (229, 127) on button:has-text('Add Element')
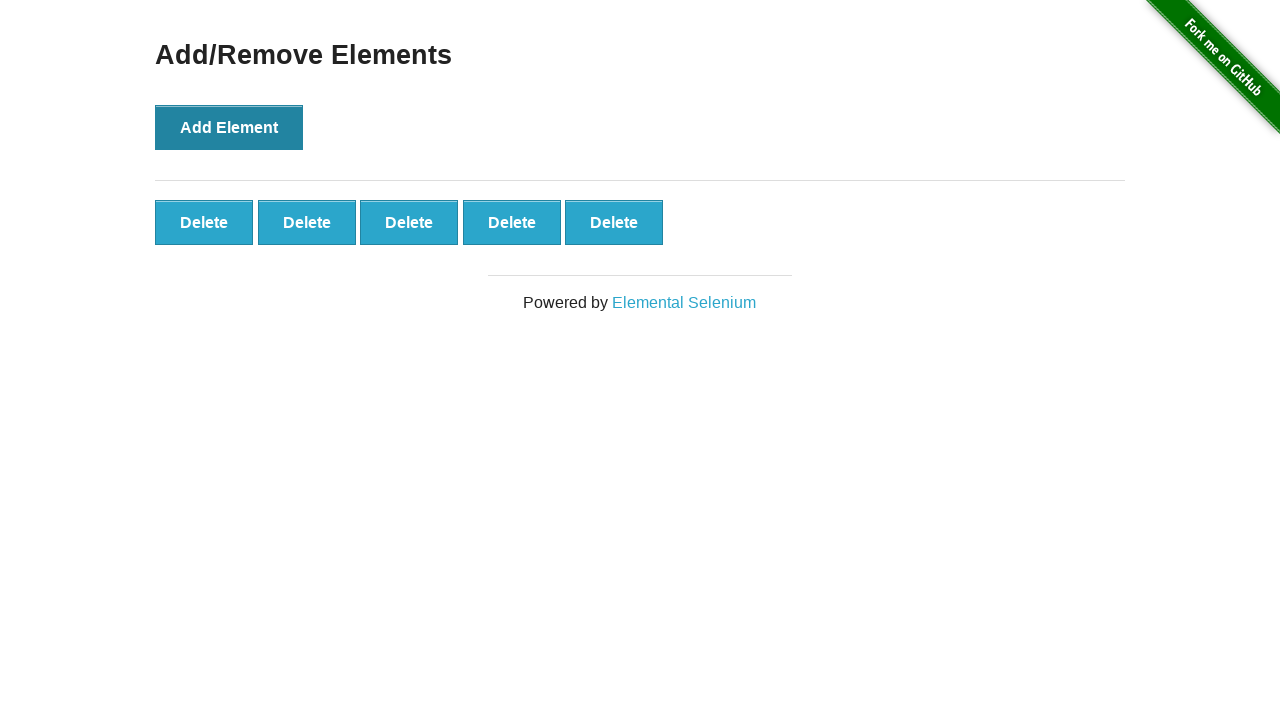

Verified that 5 Delete buttons were created
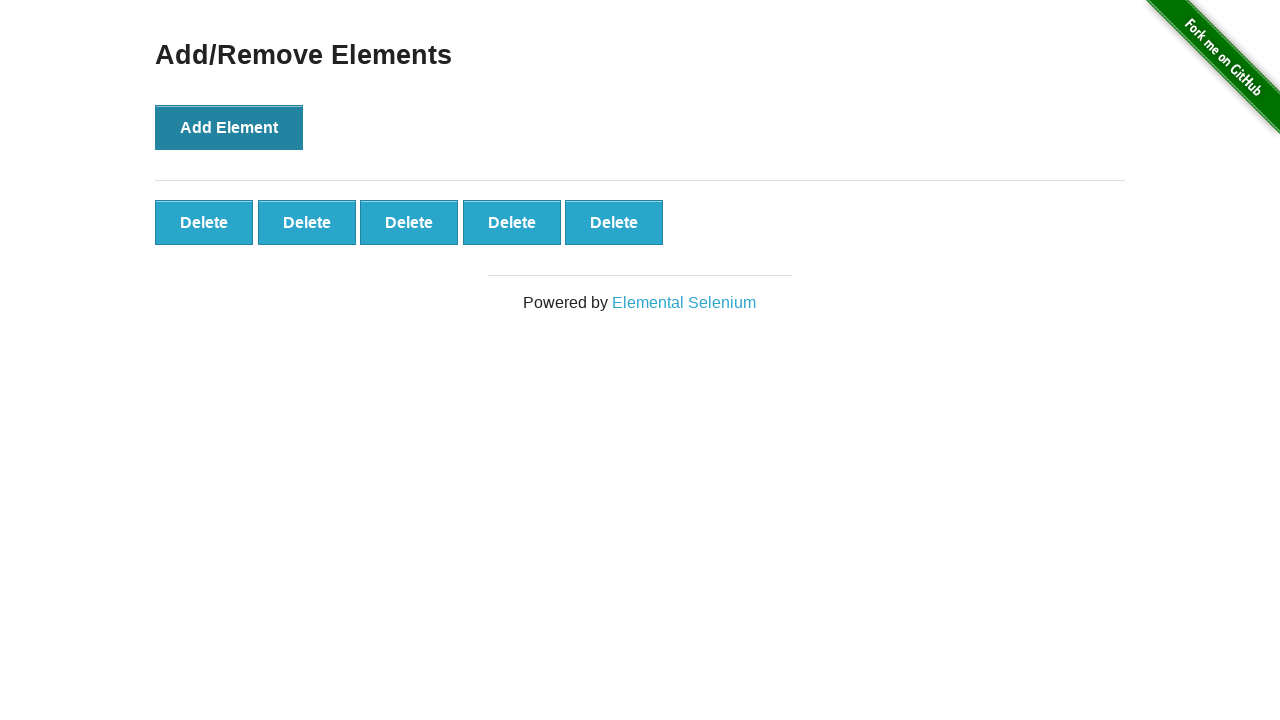

Verified that Add Element button is still displayed
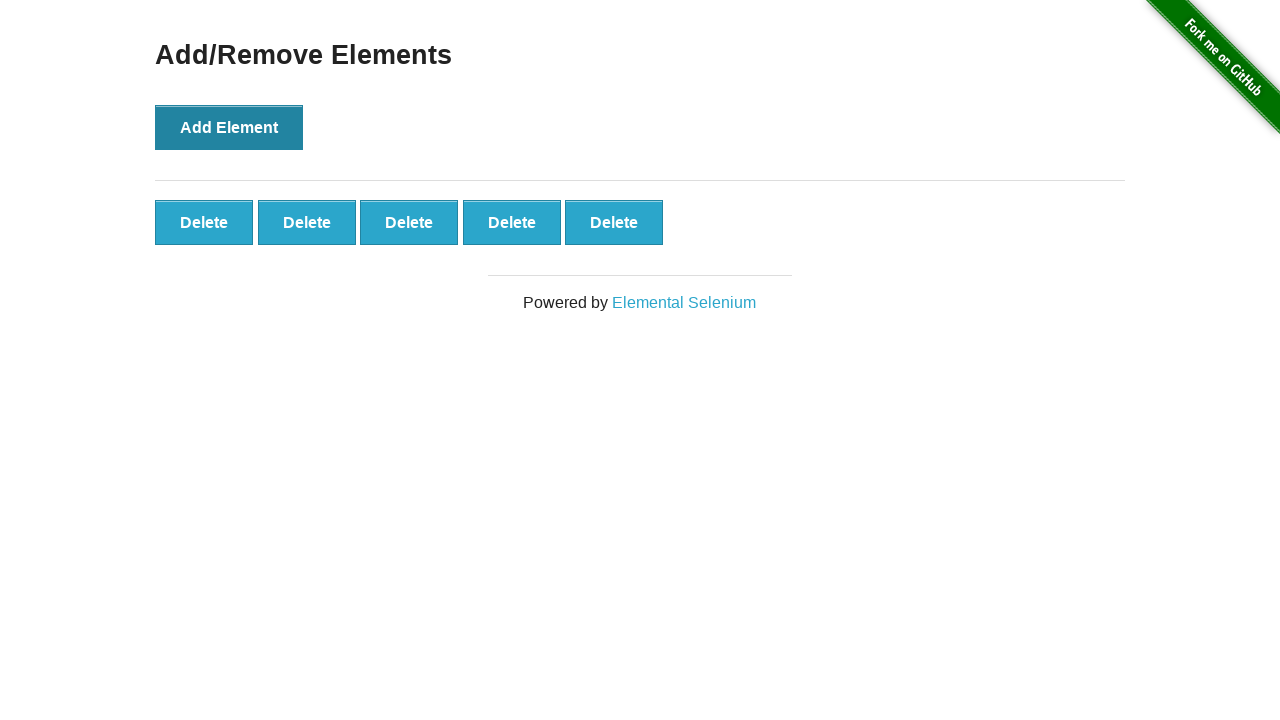

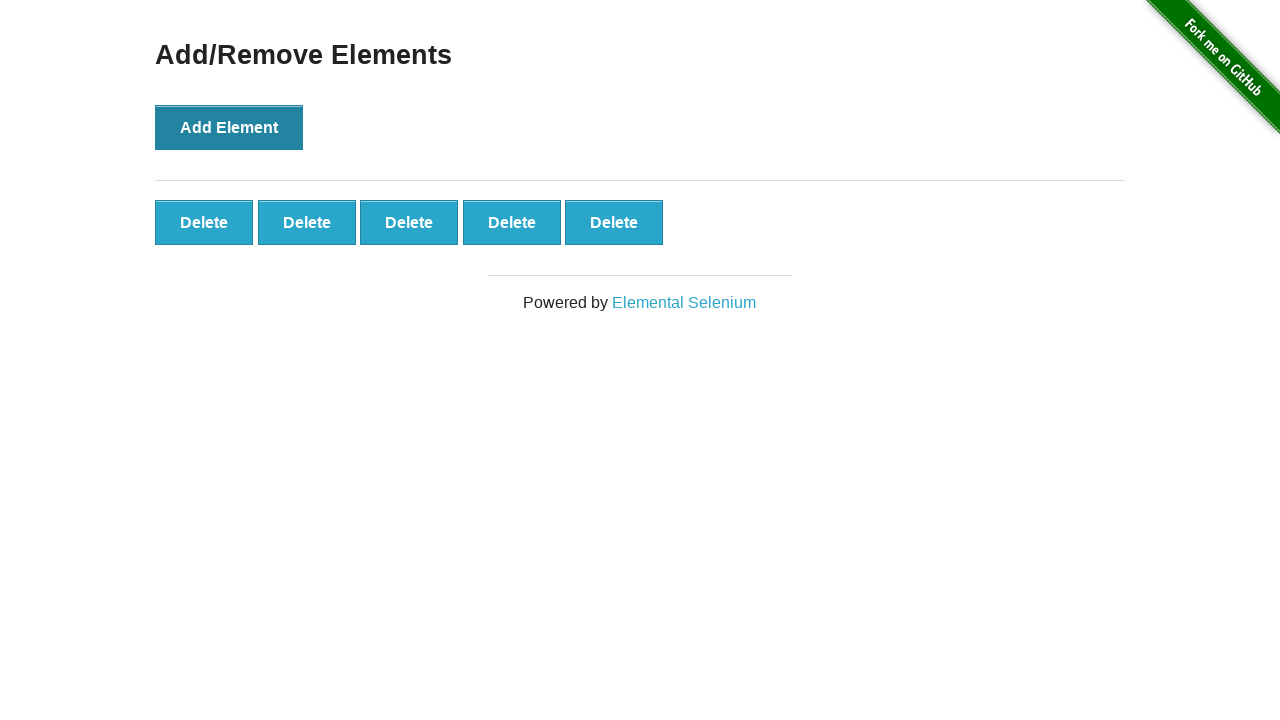